Tests checkbox interaction by clicking both checkboxes and verifying their checked states toggle correctly

Starting URL: https://the-internet.herokuapp.com/checkboxes

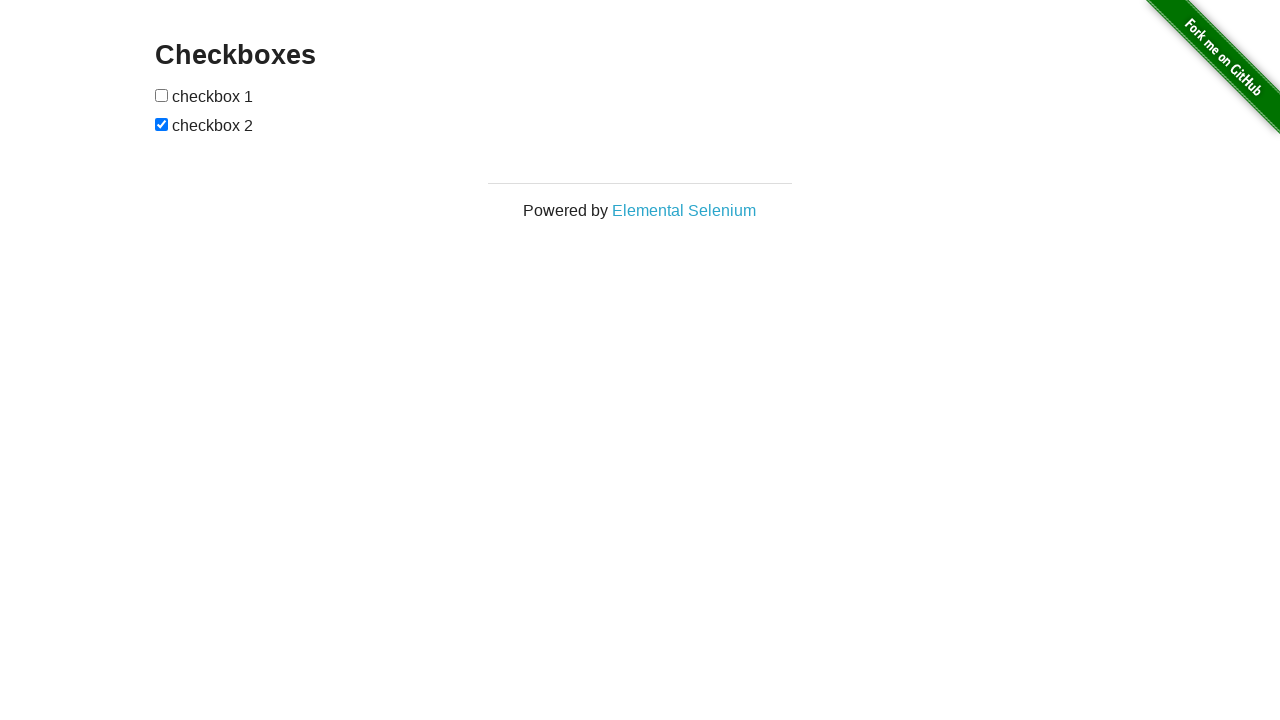

Located first checkbox element
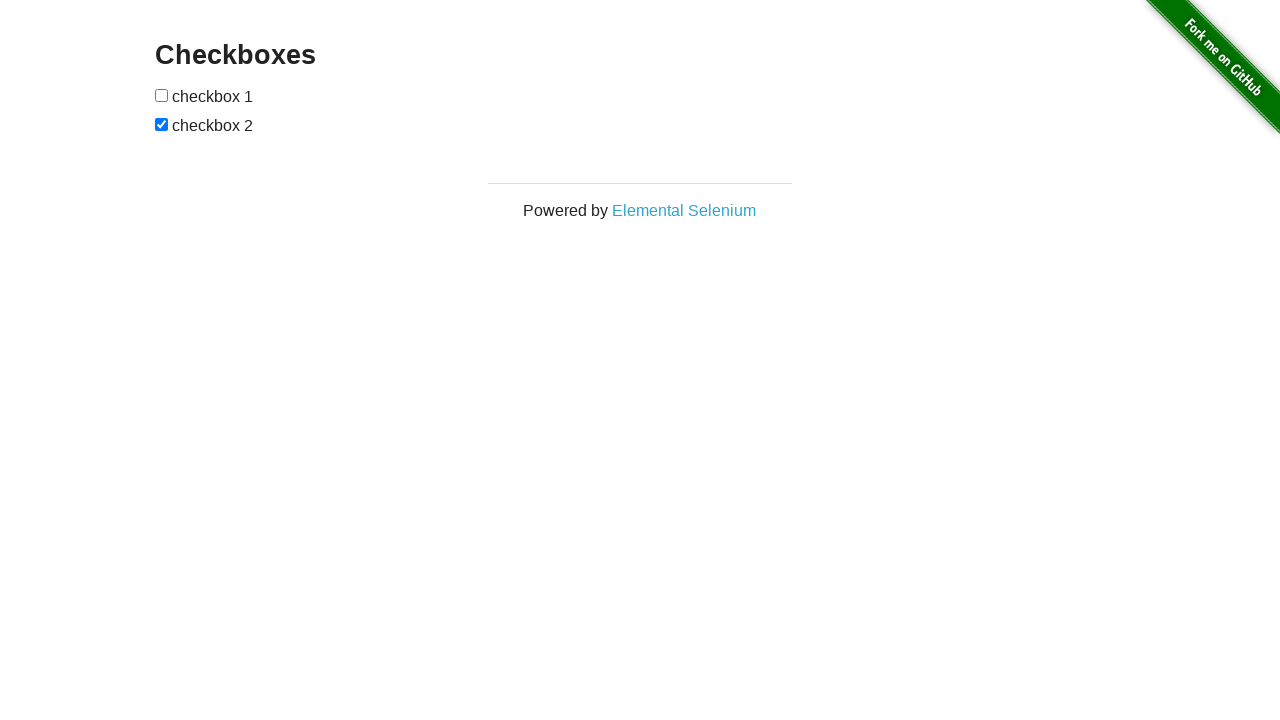

Located second checkbox element
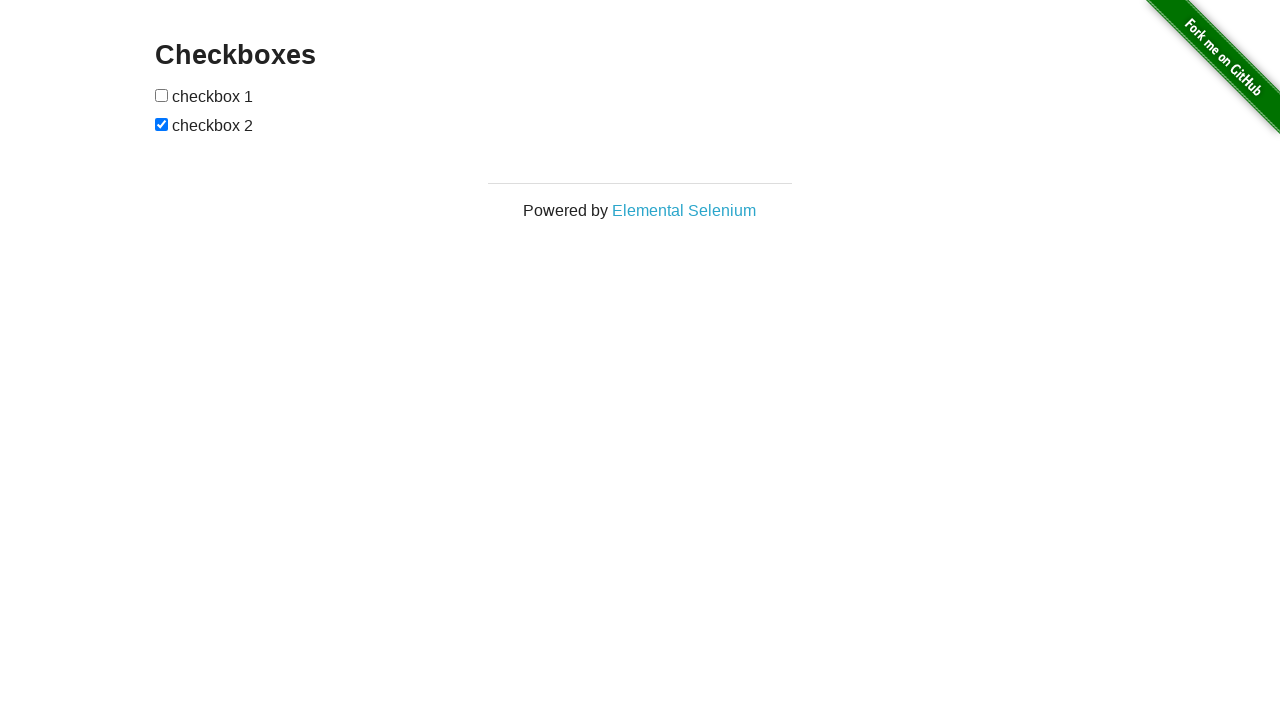

Clicked first checkbox to check it at (162, 95) on input:nth-of-type(1)
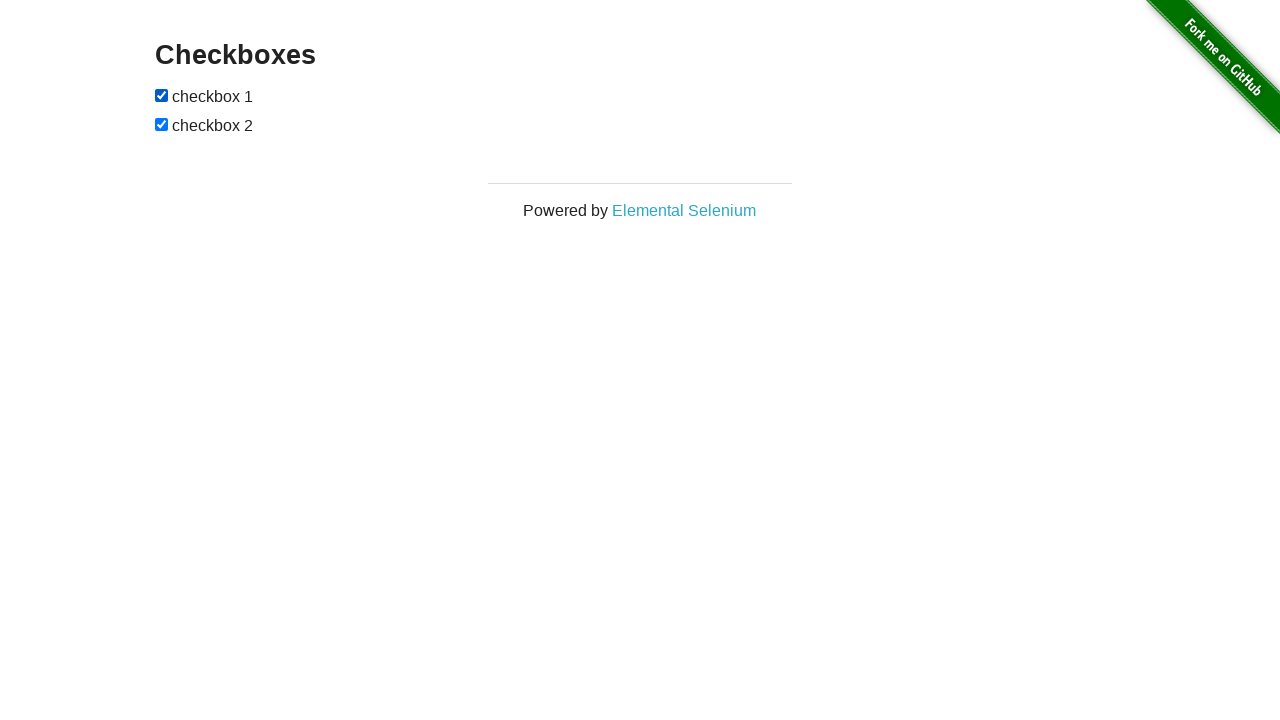

Clicked second checkbox to uncheck it at (162, 124) on input:nth-of-type(2)
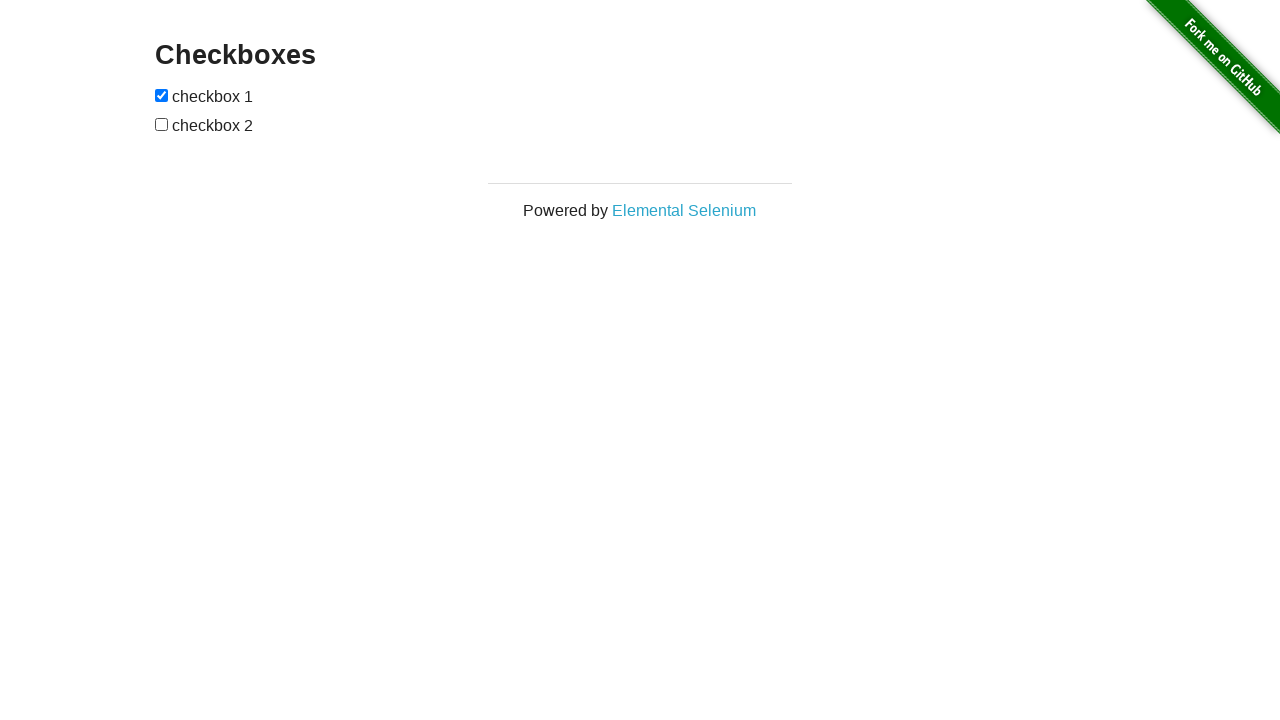

Verified first checkbox is checked
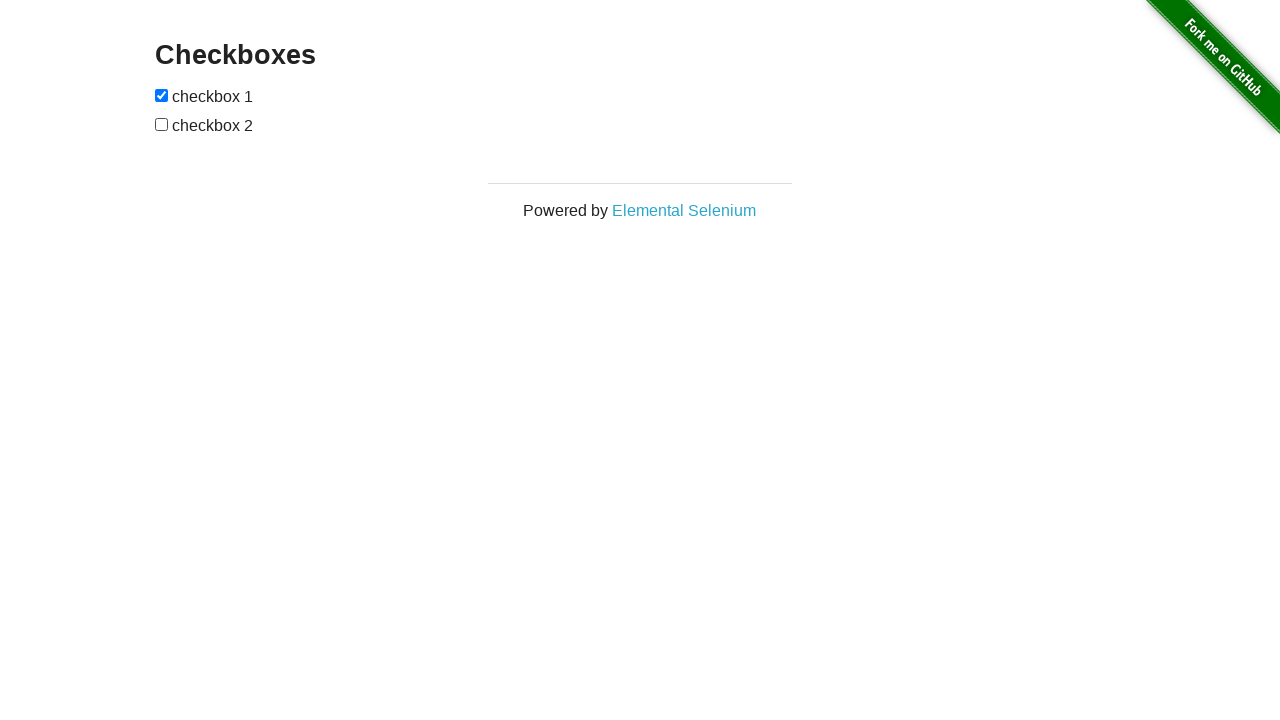

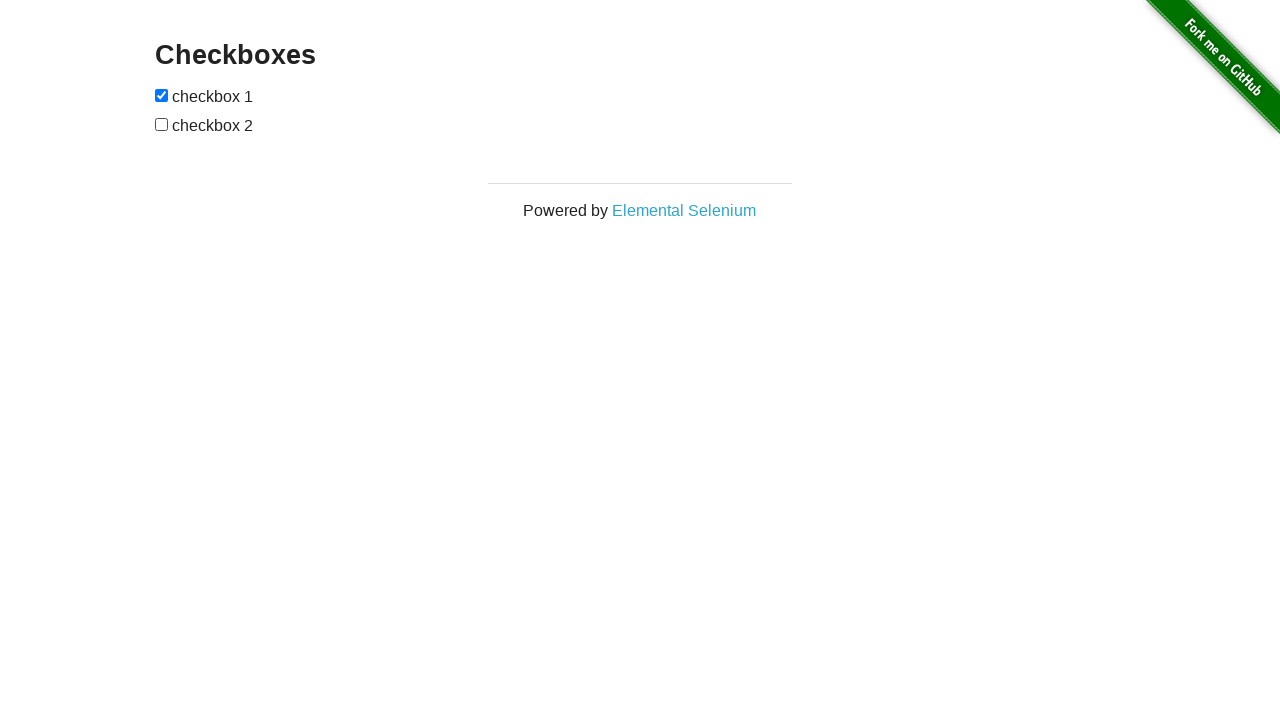